Tests JavaScript confirm dialog handling by clicking a button to trigger a confirm popup, dismissing the alert, and verifying the result message is displayed.

Starting URL: https://the-internet.herokuapp.com/javascript_alerts

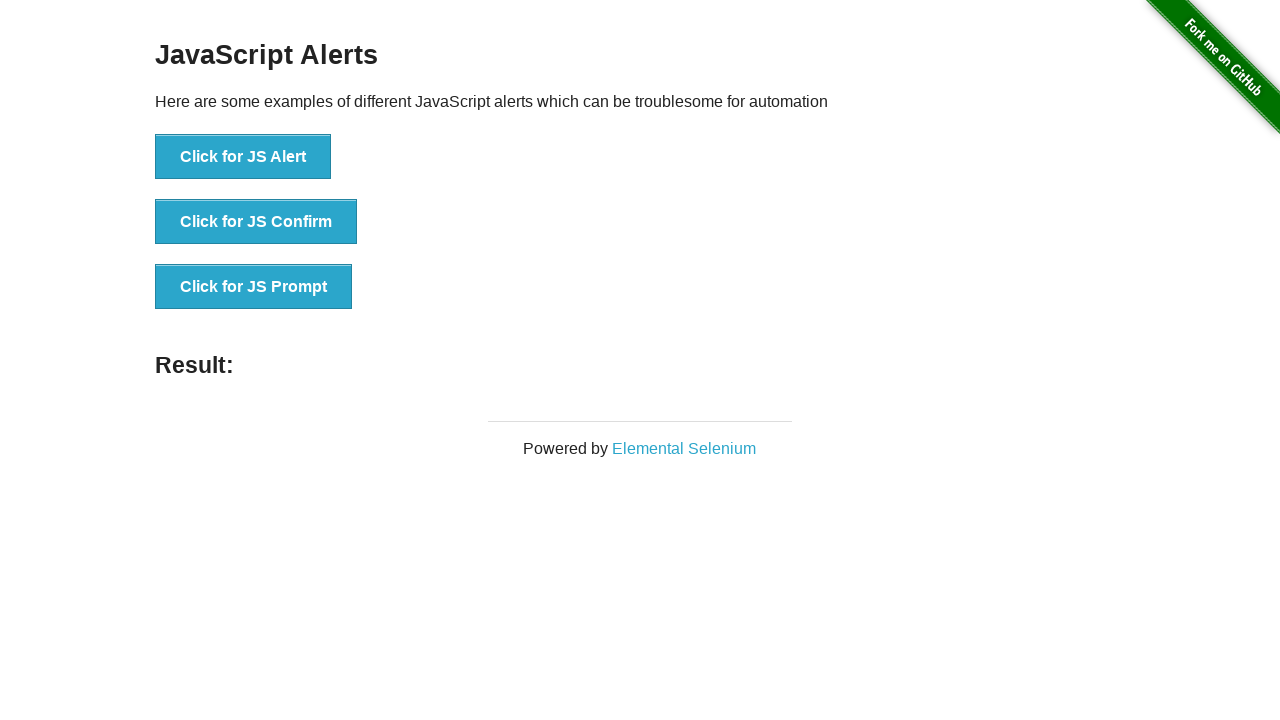

Clicked the 'Click for JS Confirm' button to trigger confirm dialog at (256, 222) on xpath=//button[text()='Click for JS Confirm']
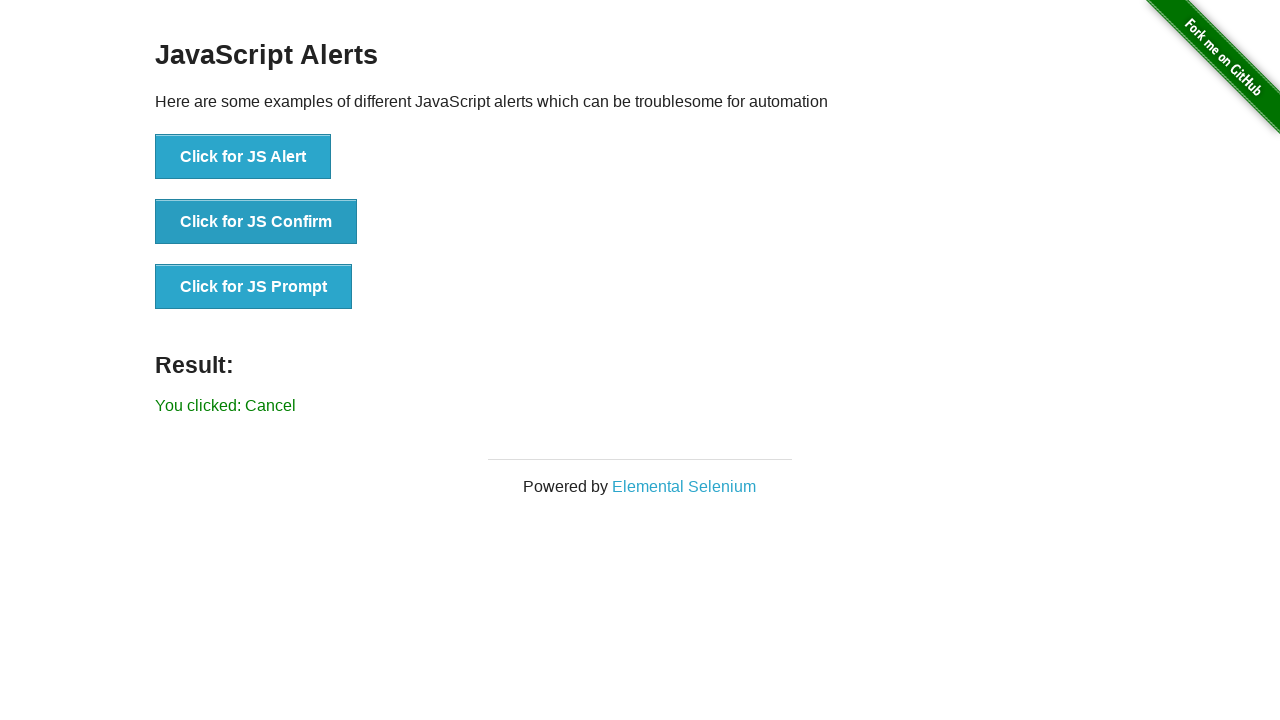

Set up dialog handler to dismiss the confirm popup
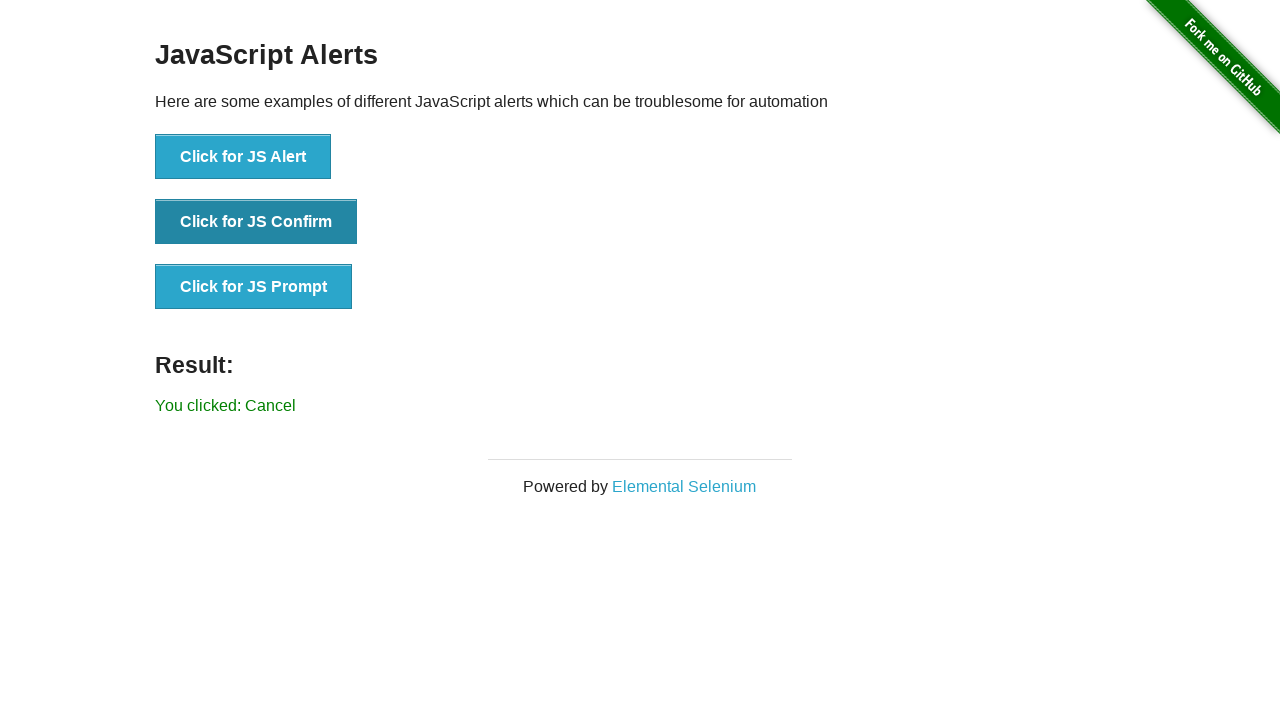

Result message element loaded after dismissing confirm dialog
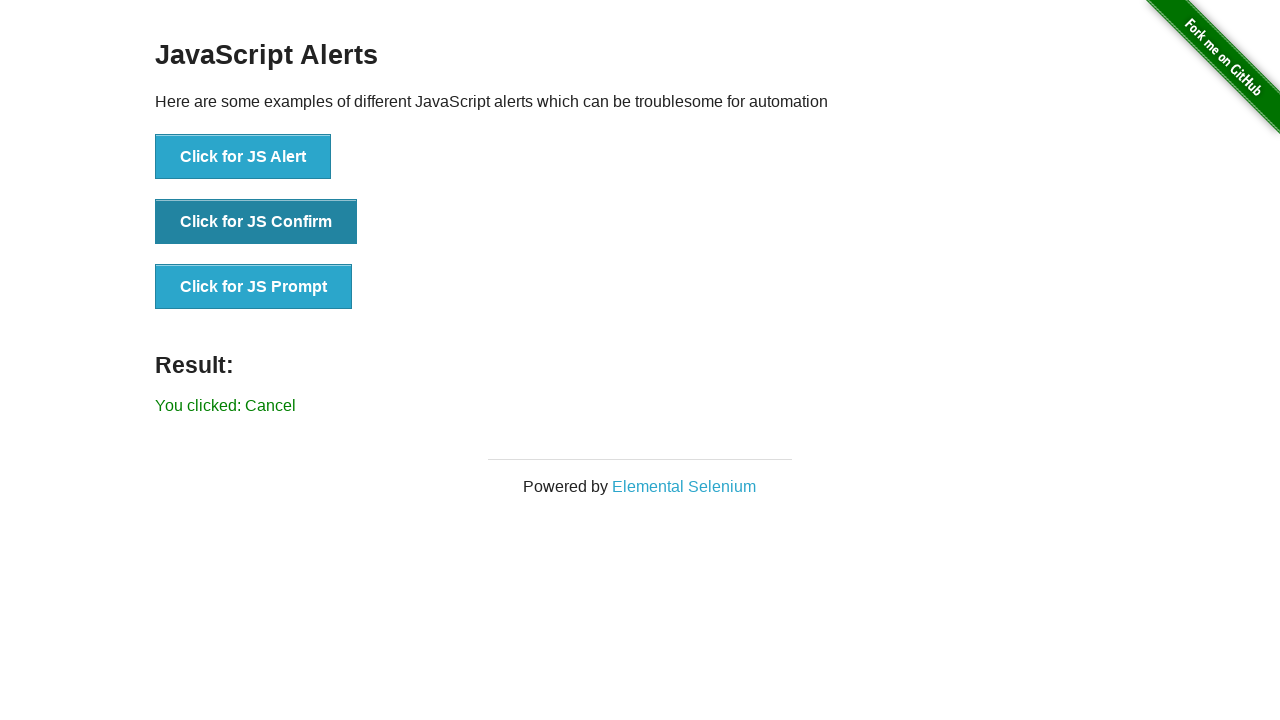

Retrieved result text: You clicked: Cancel
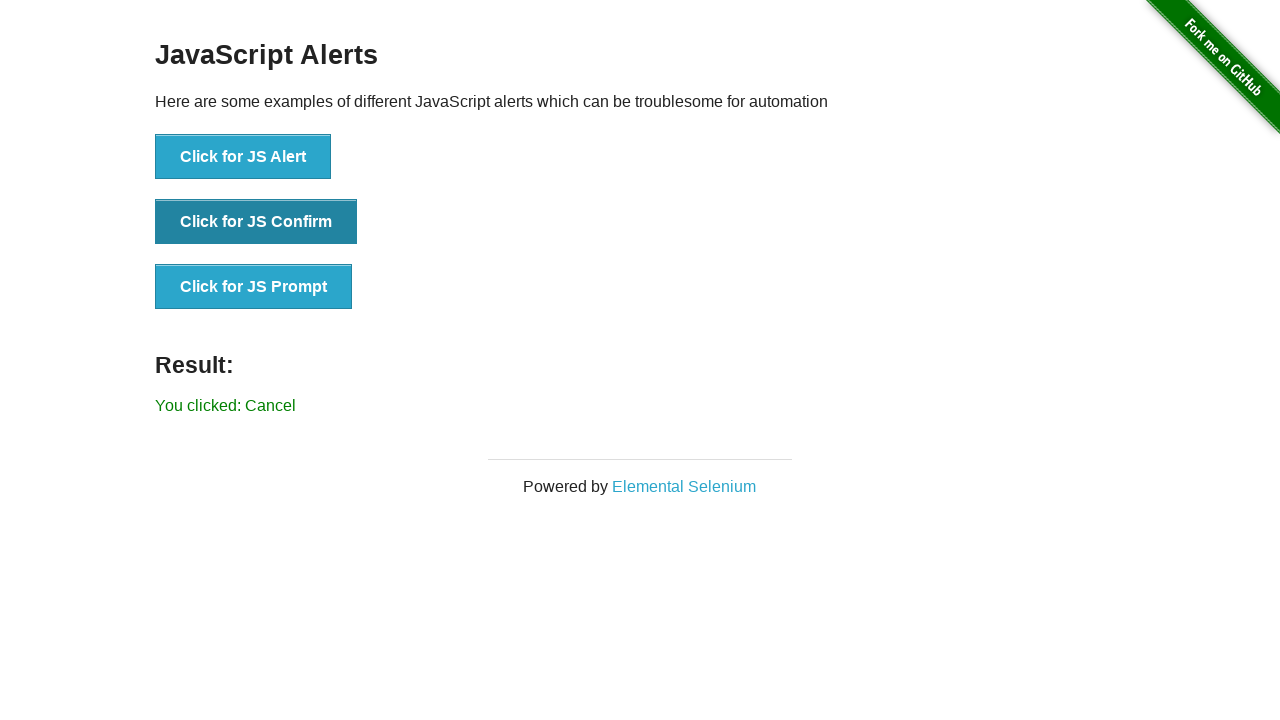

Printed result text to console
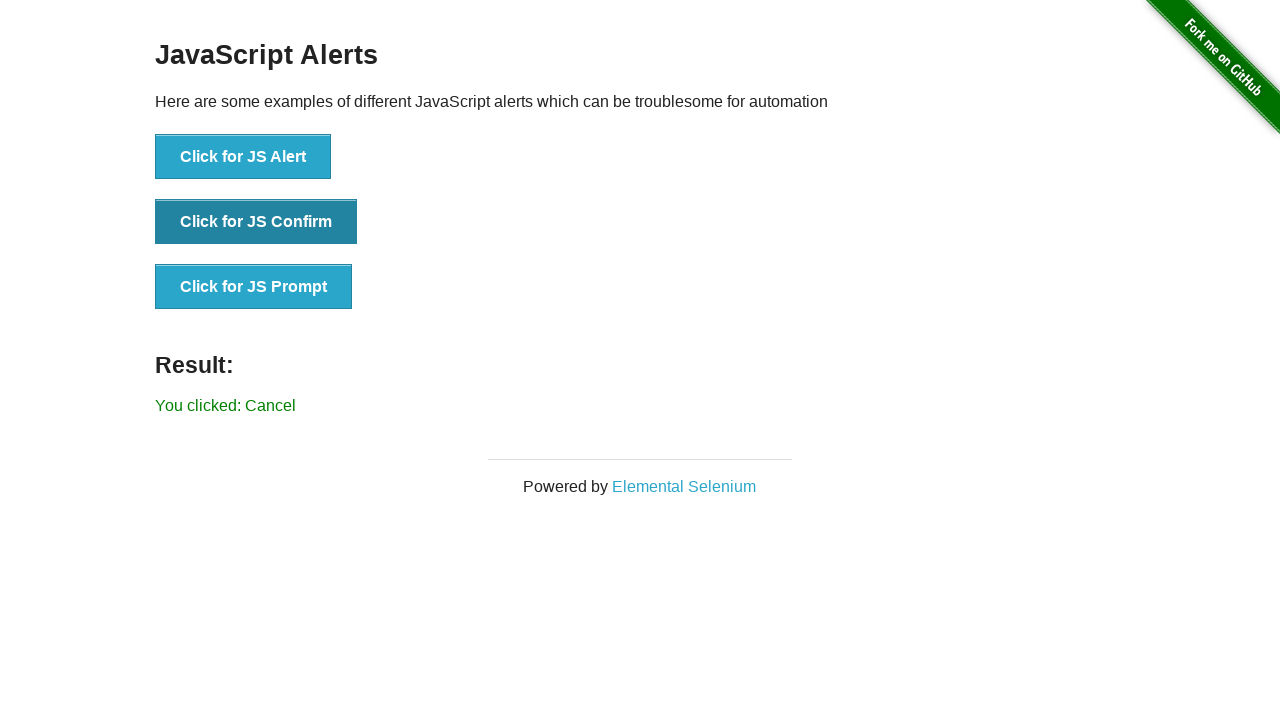

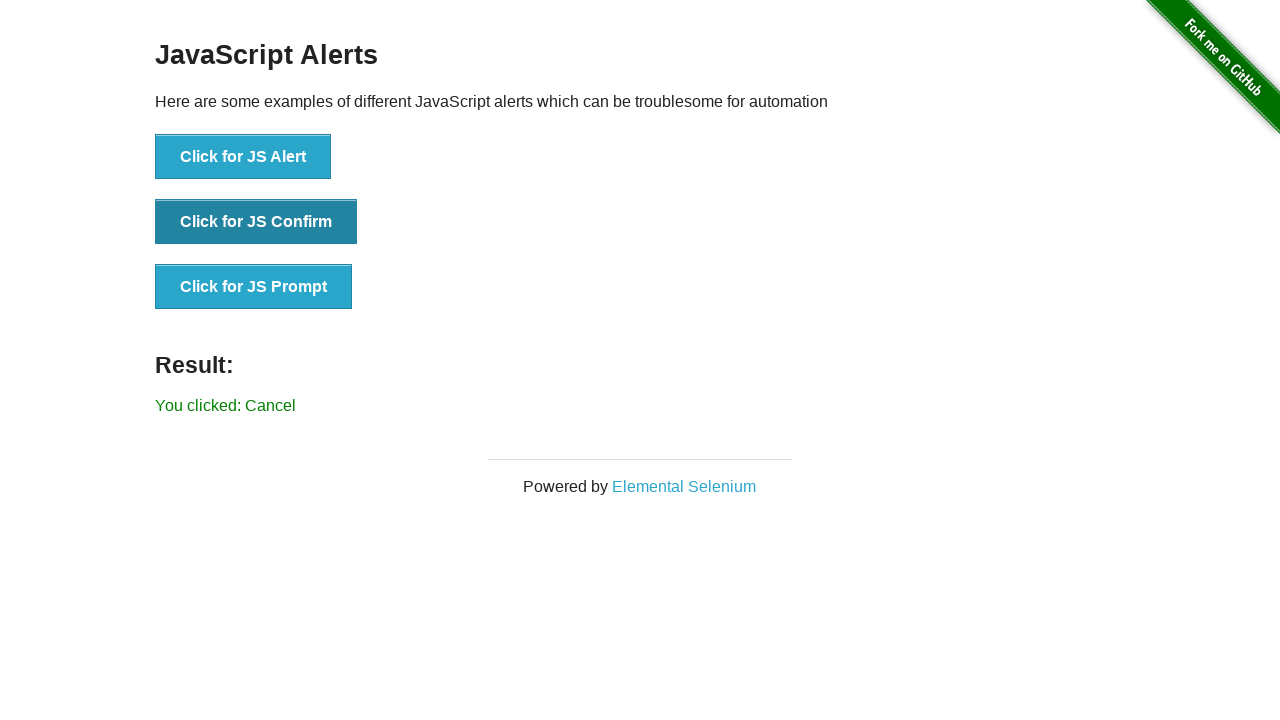